Tests explicit wait conditions on a demo page by waiting for a button to become clickable after 5 seconds and verifying that an element's class attribute changes to include "danger".

Starting URL: https://demoqa.com/dynamic-properties

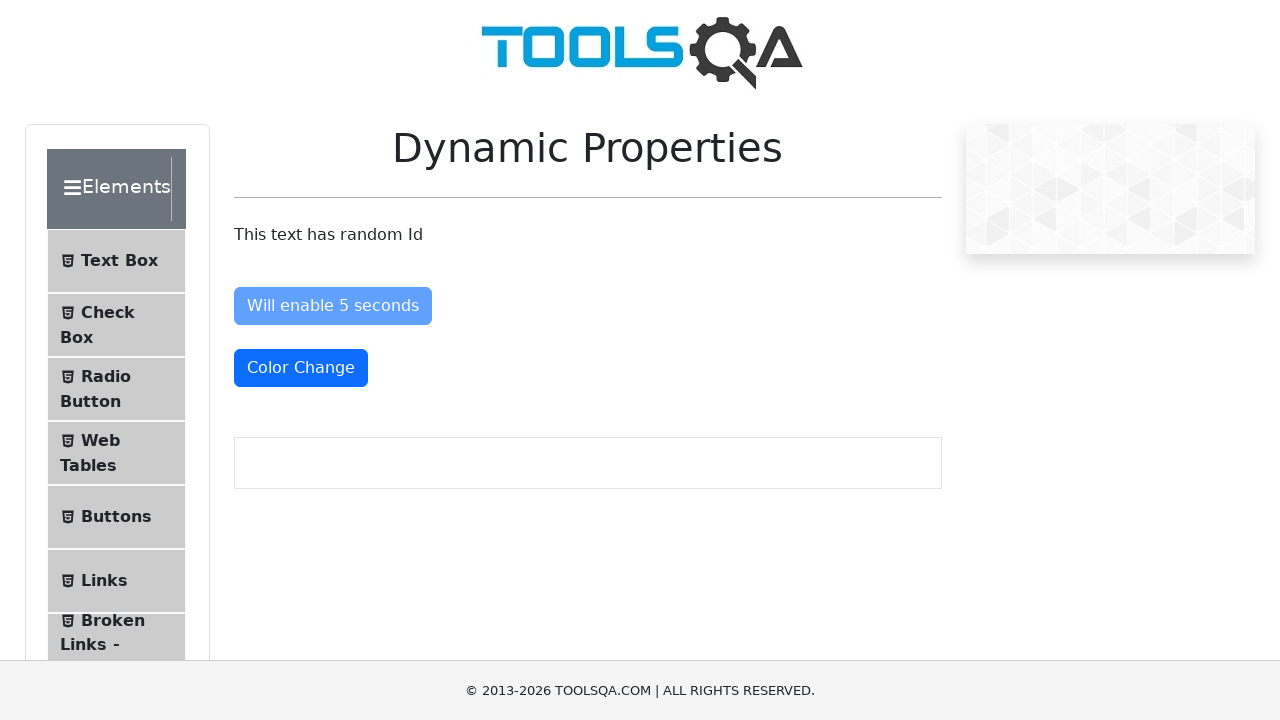

Navigated to DemoQA dynamic properties page
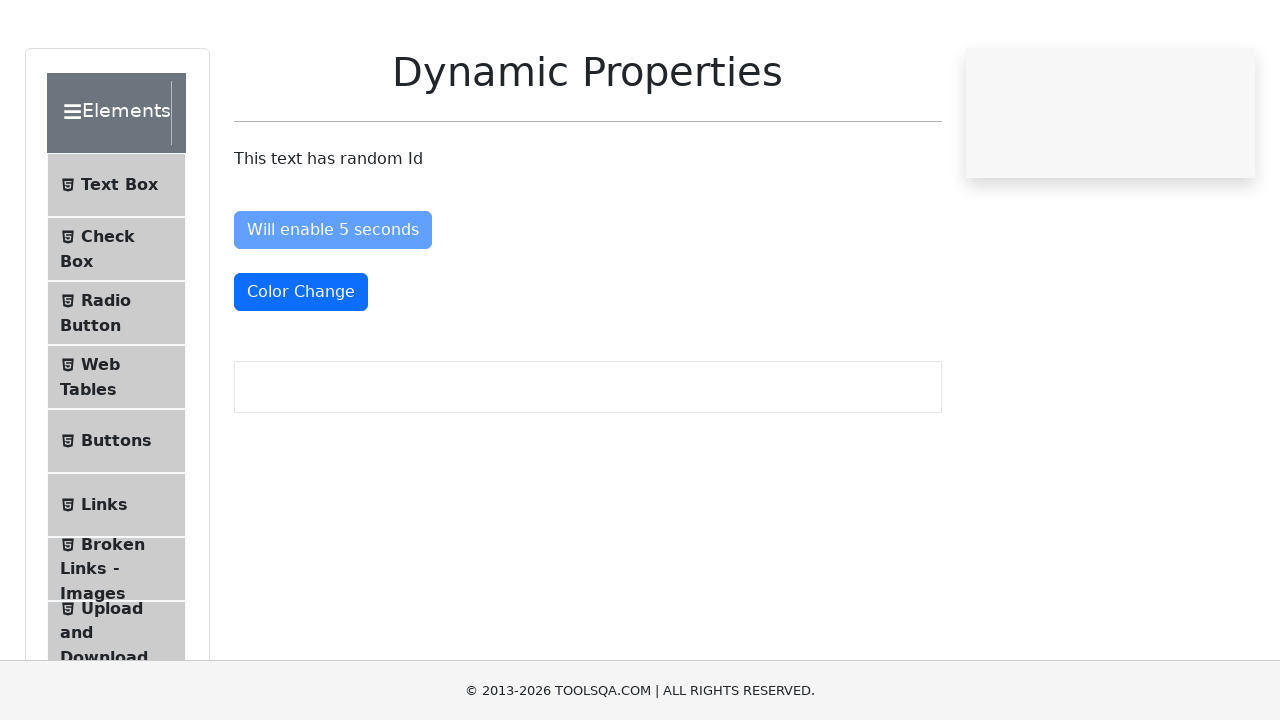

Waited for 'Enable After 5 Seconds' button to become clickable
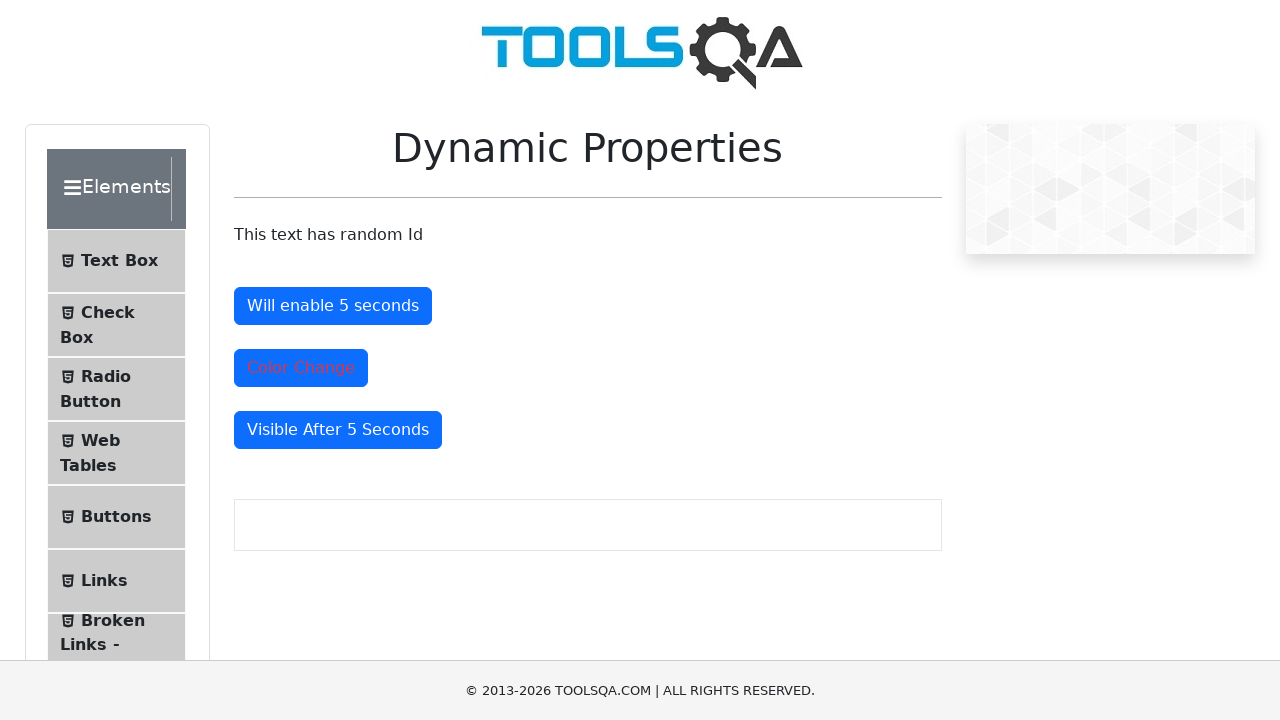

Waited for color change element to have 'text-danger' class
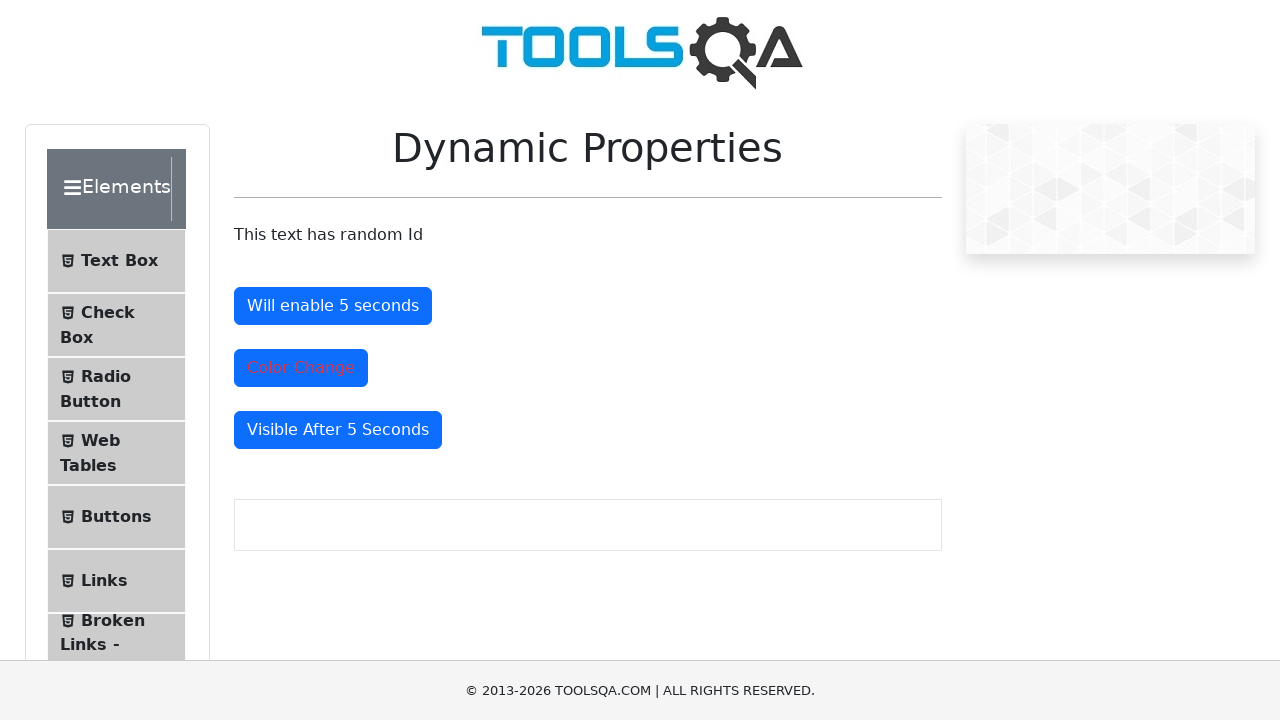

Verified color change element is visible
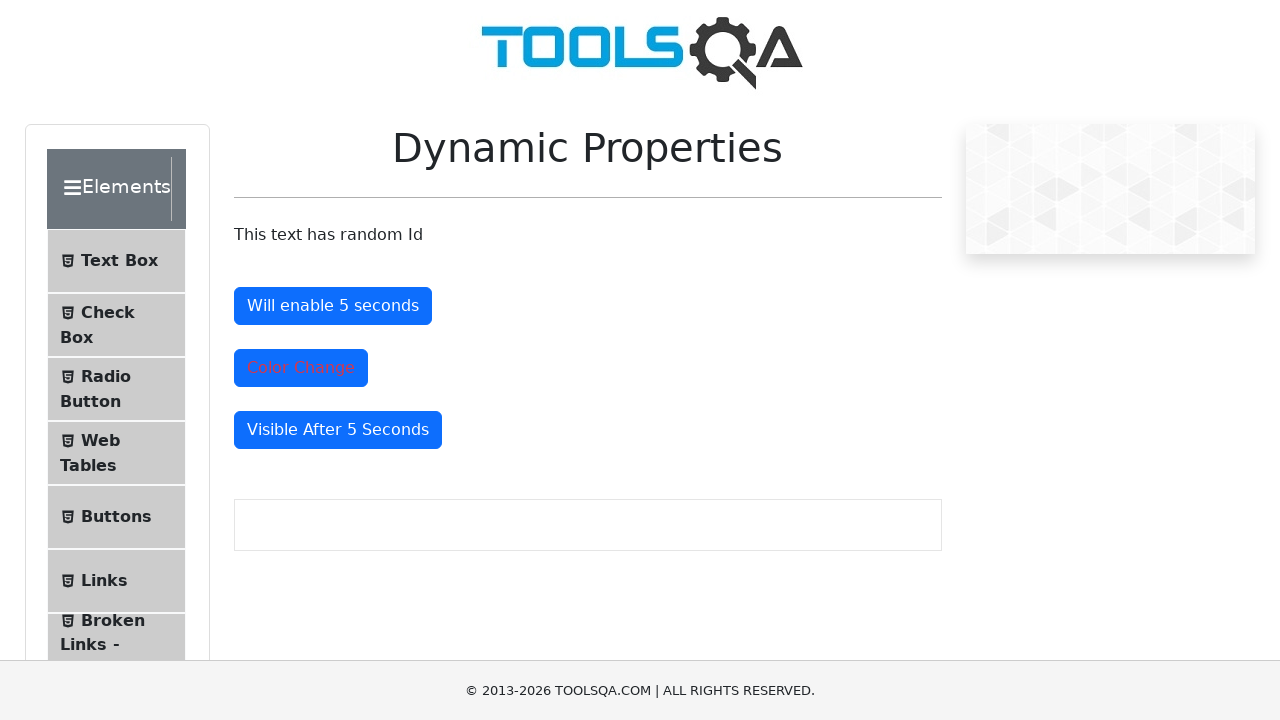

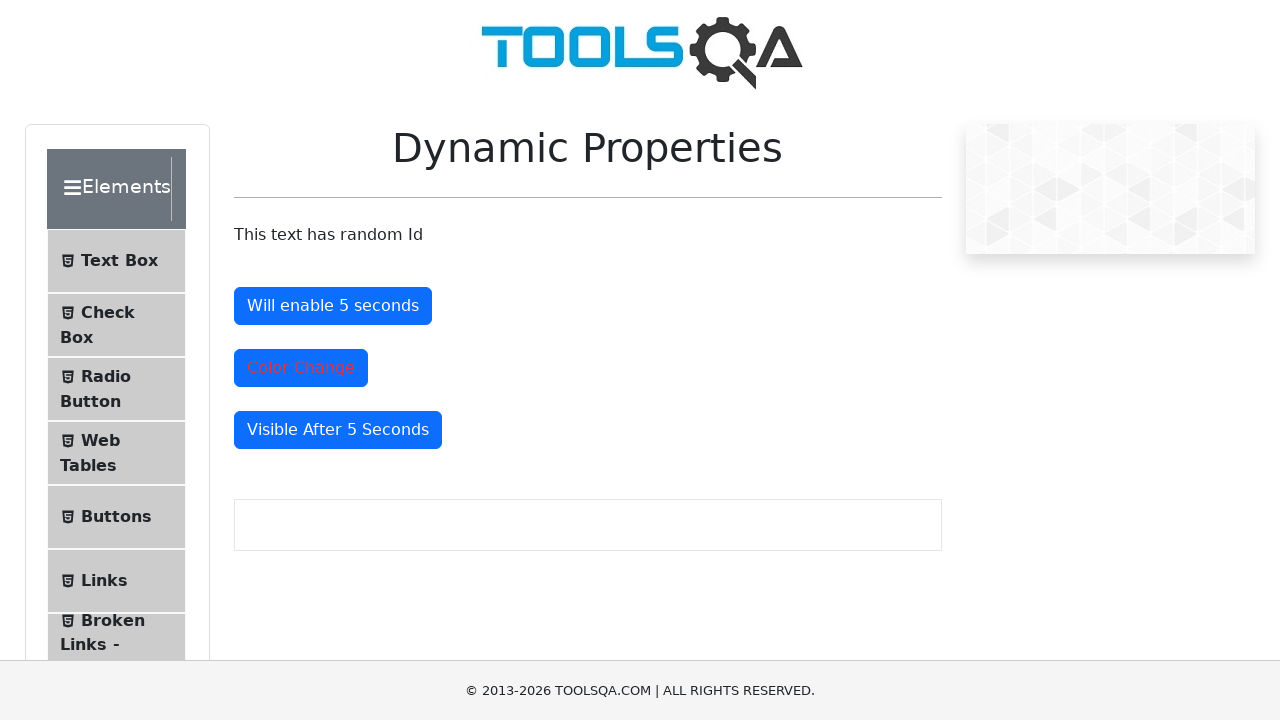